Tests JavaScript alert handling by triggering different types of alerts, accepting and dismissing them, and reading their text content

Starting URL: https://rahulshettyacademy.com/AutomationPractice/

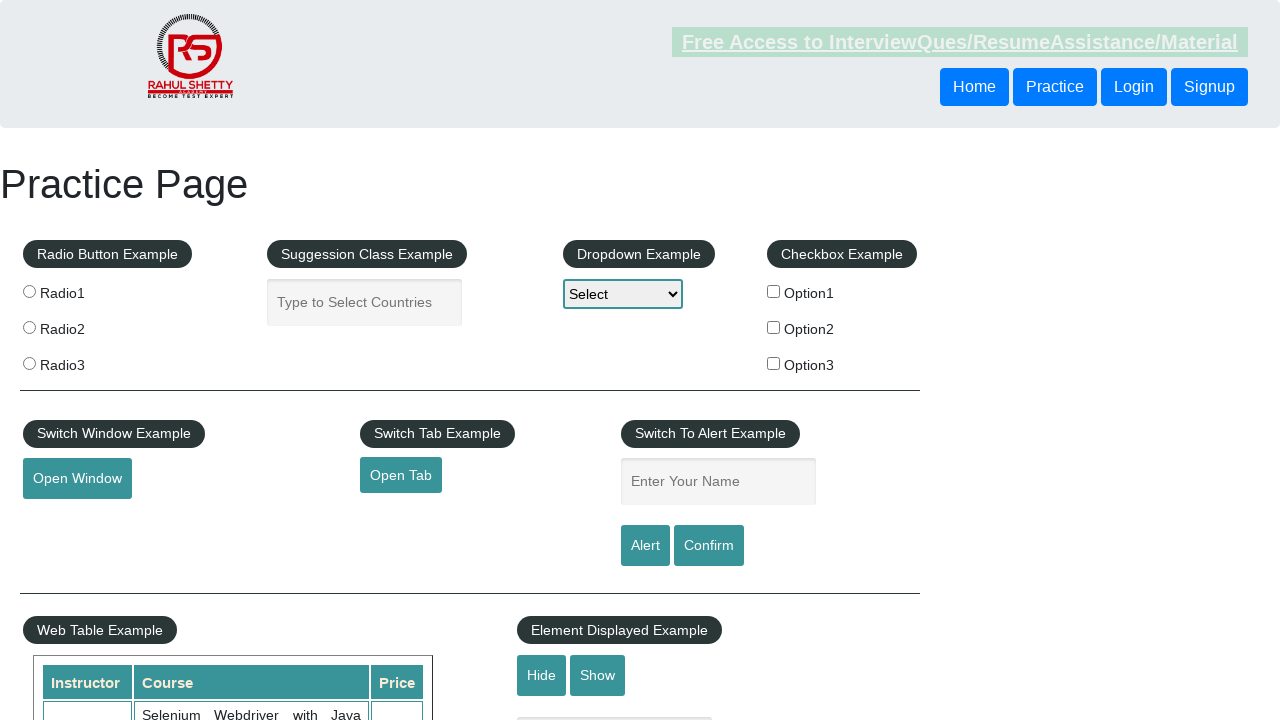

Filled name field with 'Maya' on input#name
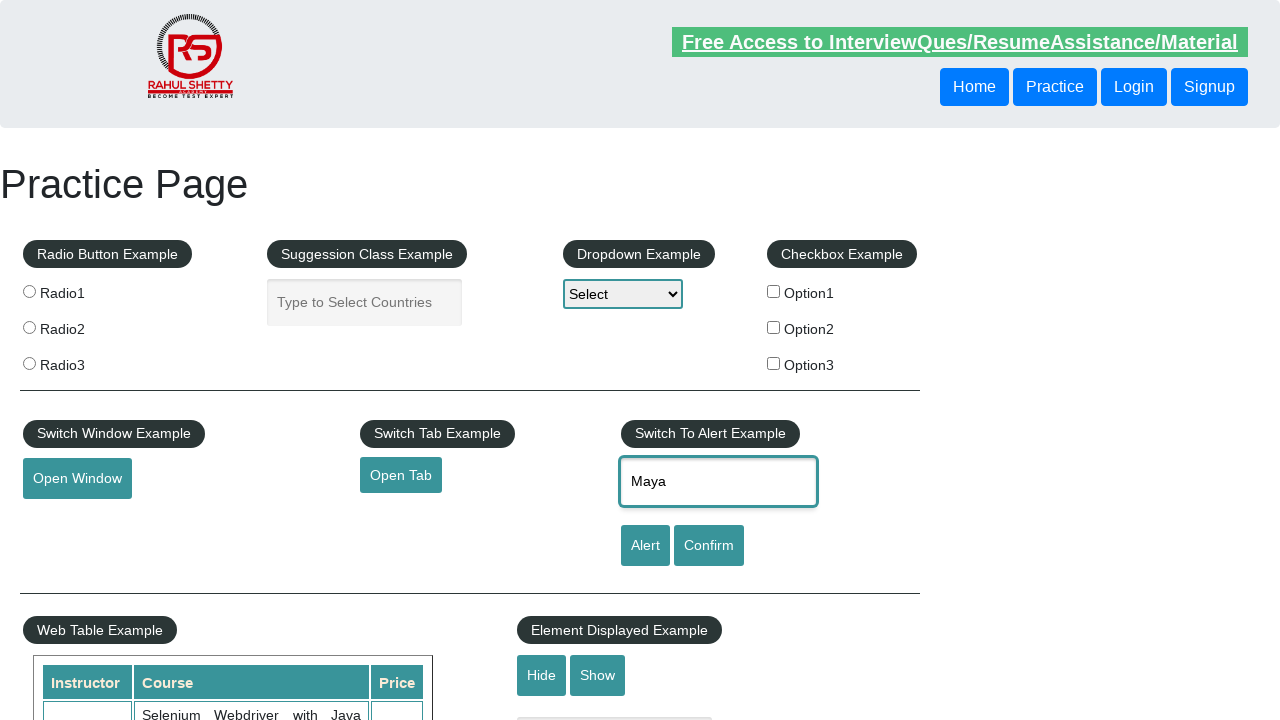

Clicked alert button to trigger JavaScript alert at (645, 546) on input#alertbtn
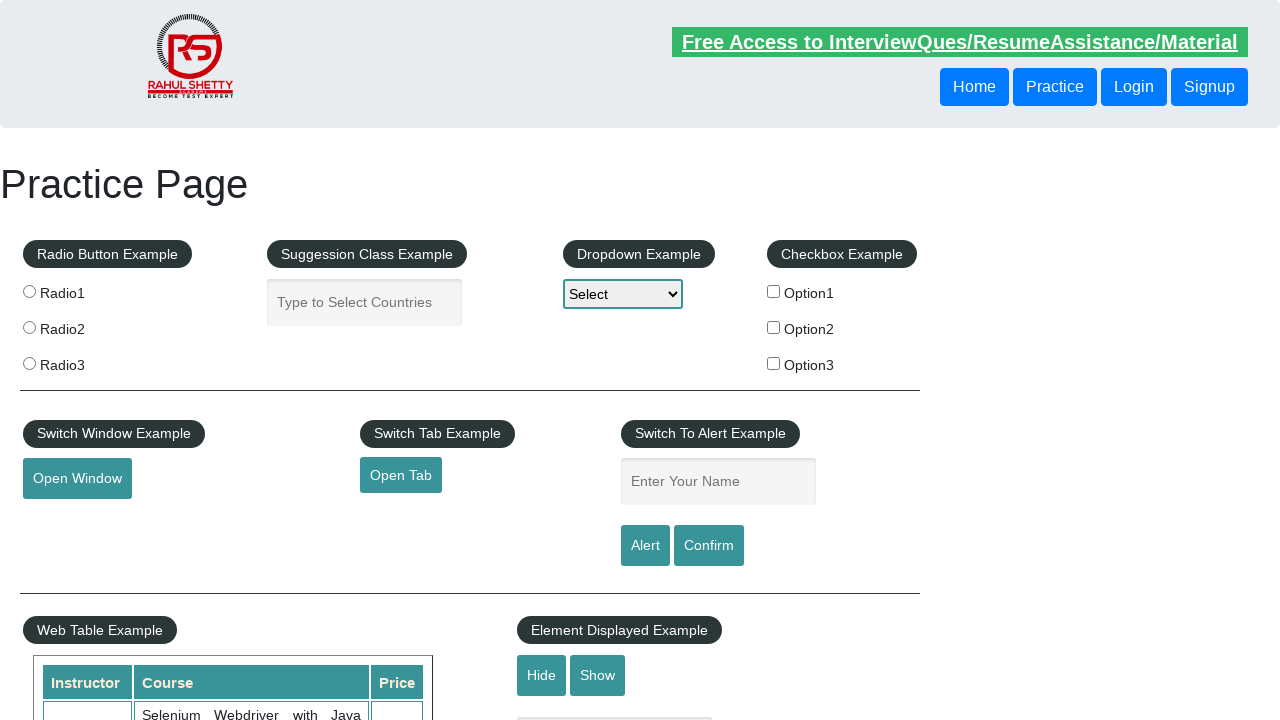

Set up dialog handler to accept alert
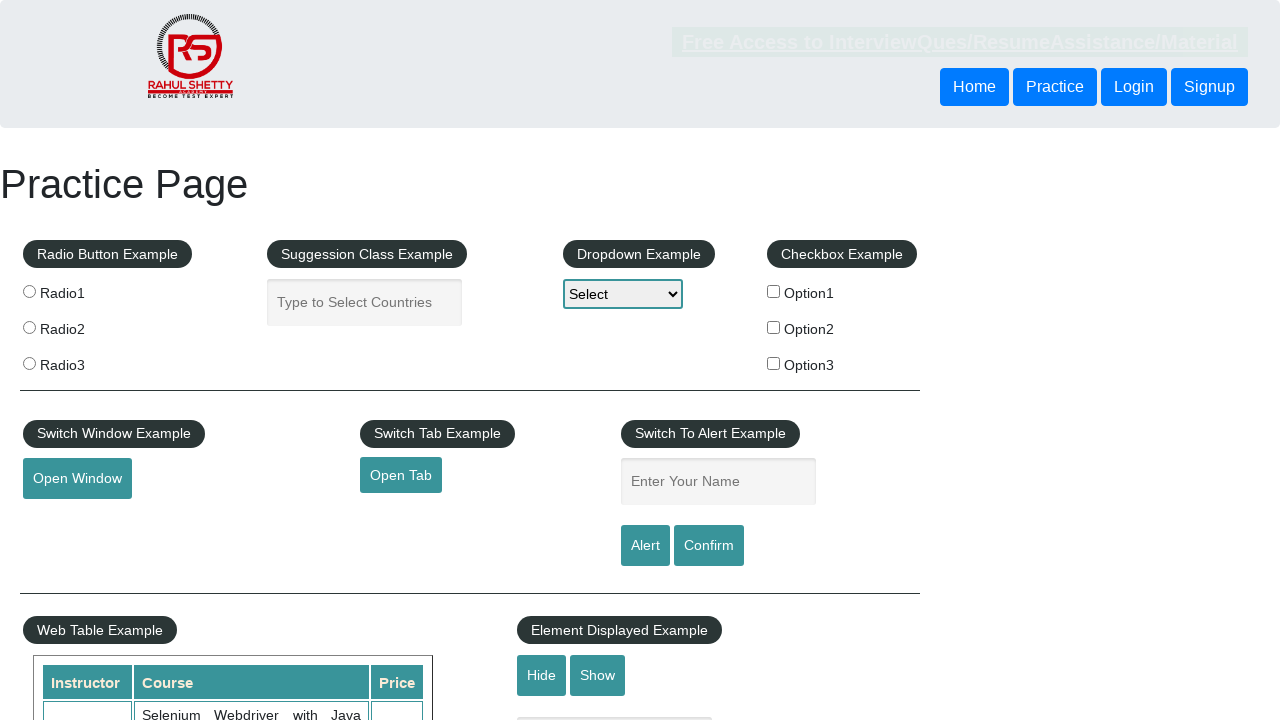

Filled name field with 'Maya' again on input#name
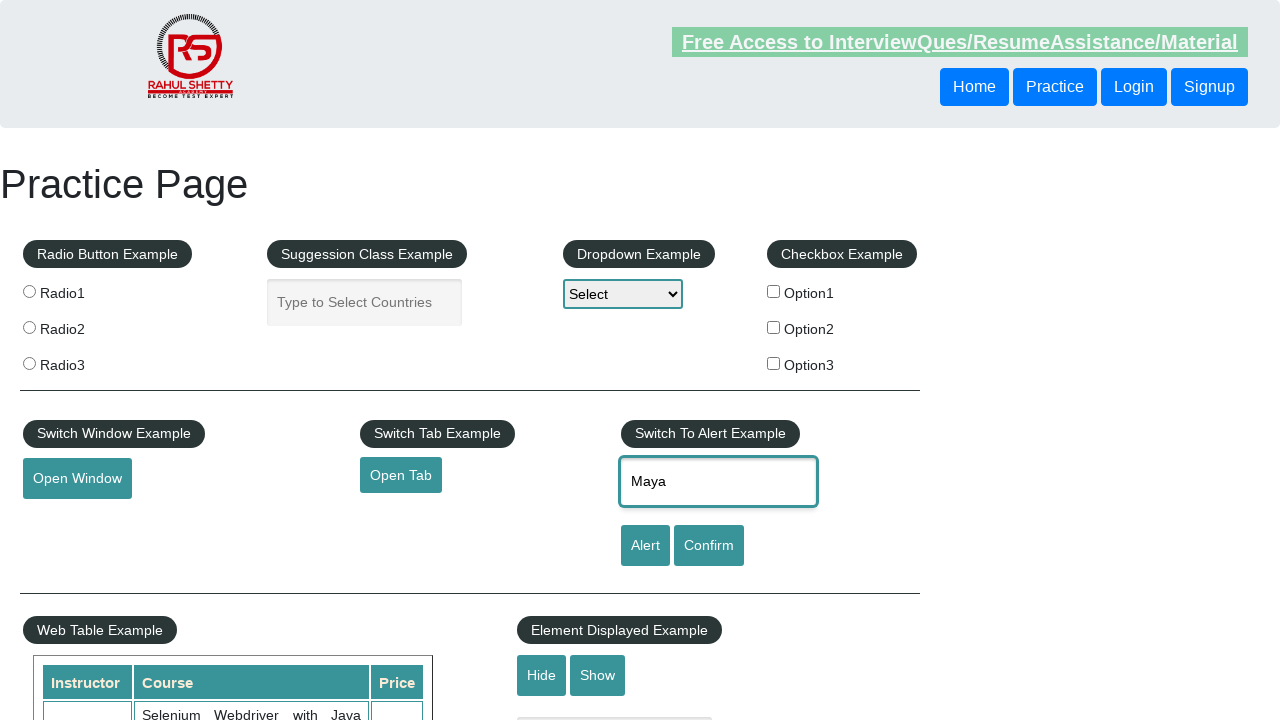

Clicked confirm button to trigger confirmation dialog at (709, 546) on input#confirmbtn
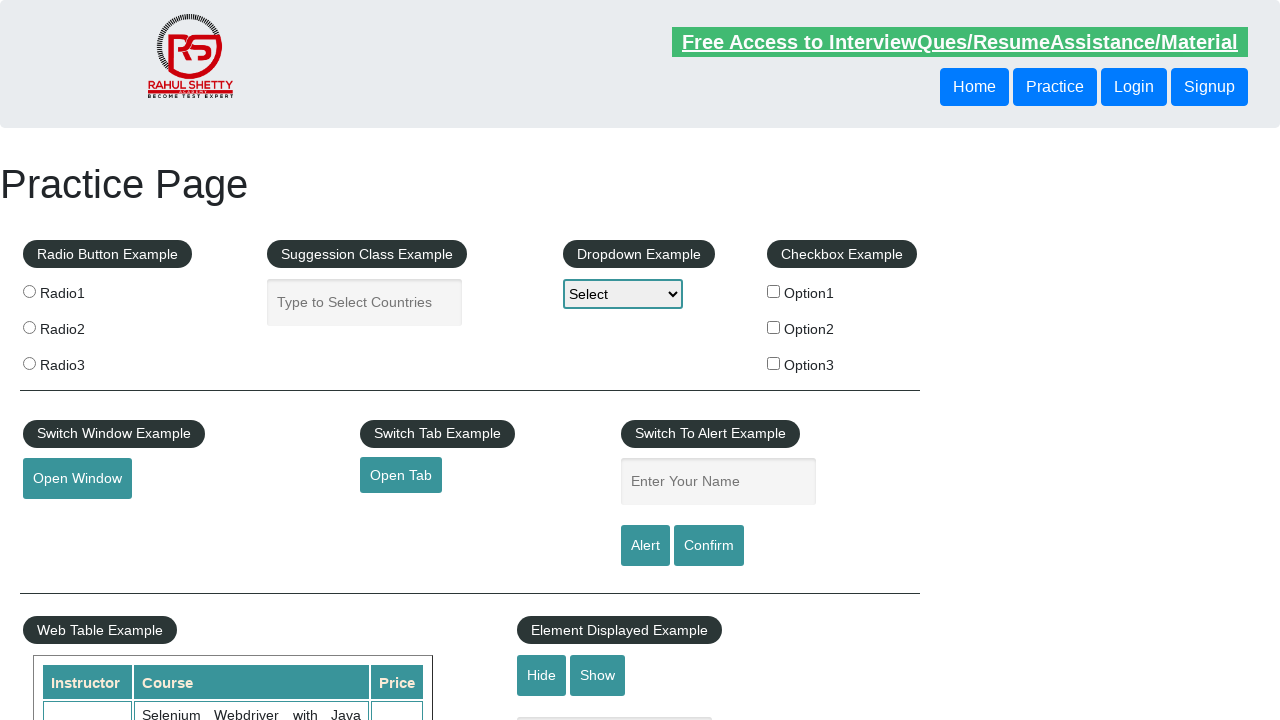

Set up dialog handler to dismiss confirmation dialog
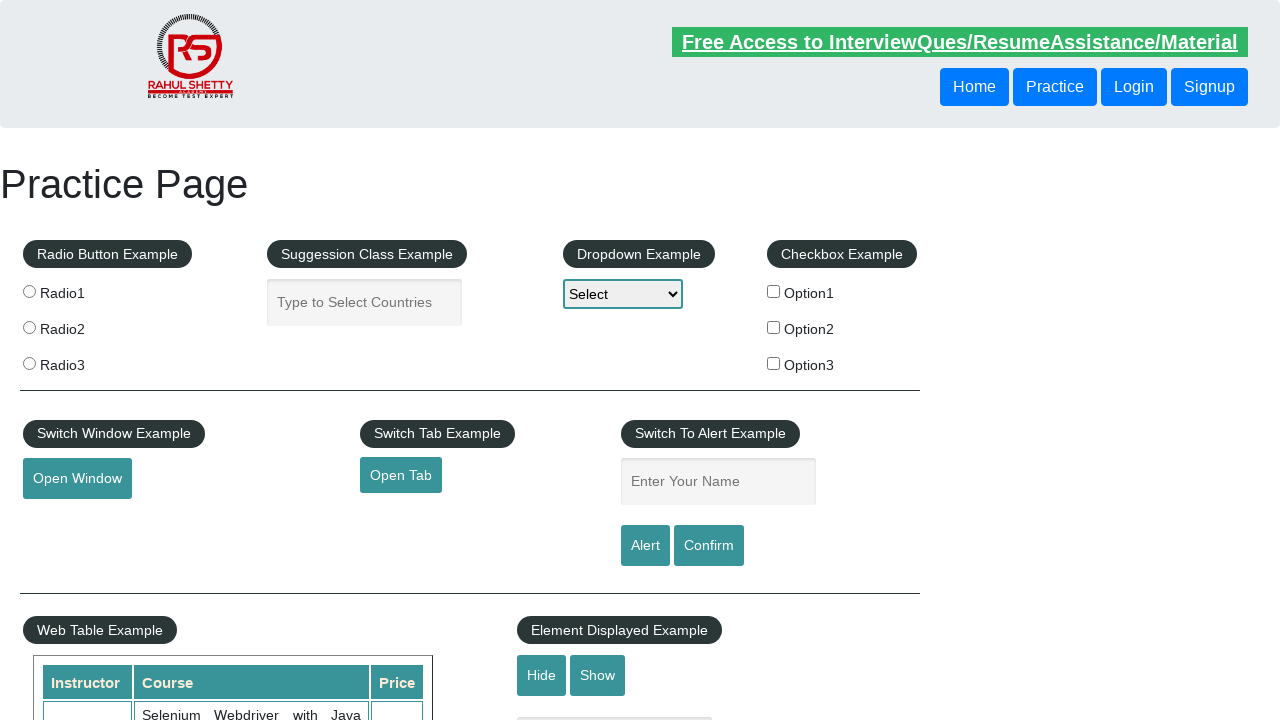

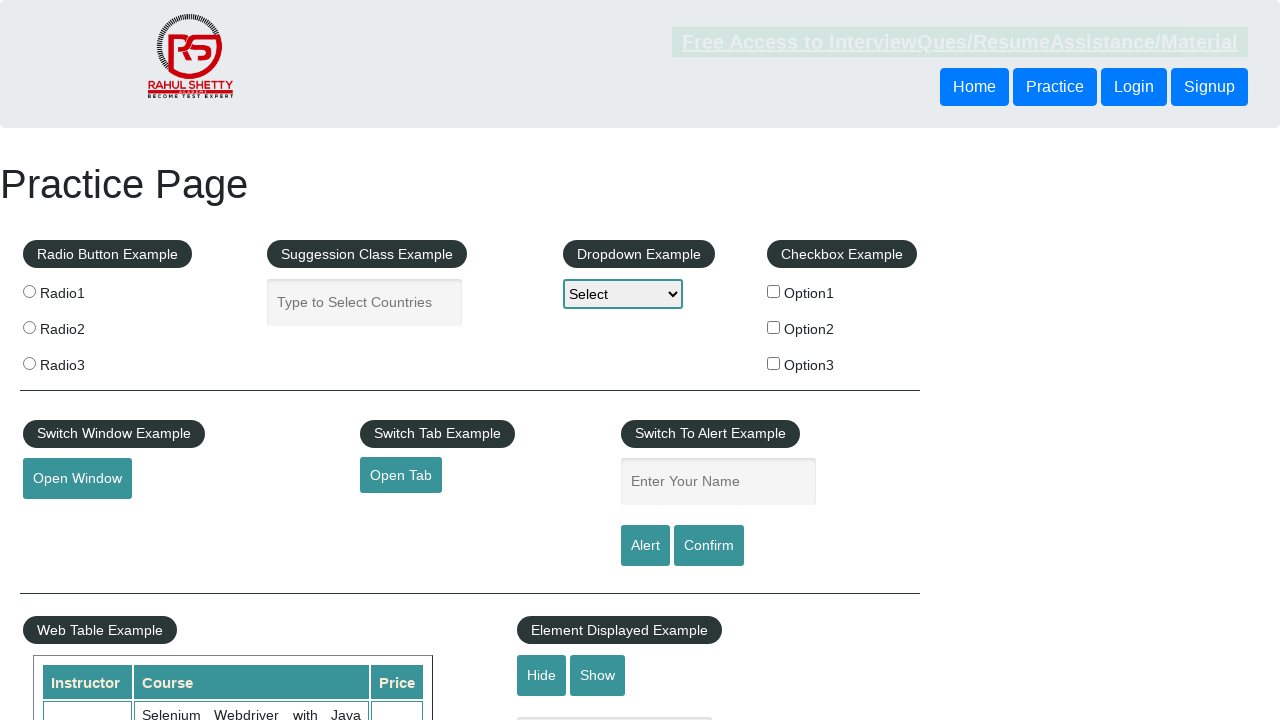